Tests form submission by filling out various input fields and verifying that field validation works correctly with proper CSS classes applied

Starting URL: https://bonigarcia.dev/selenium-webdriver-java/data-types.html

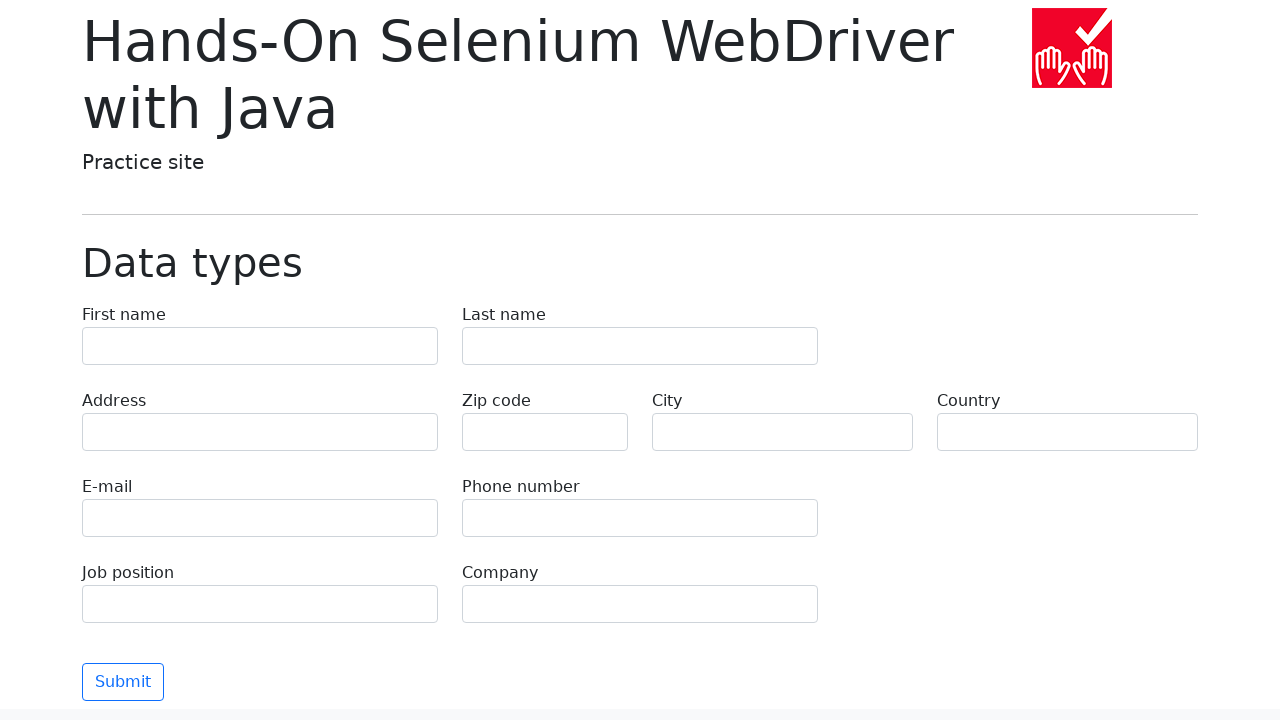

Filled first name field with 'Иван' on input[name='first-name']
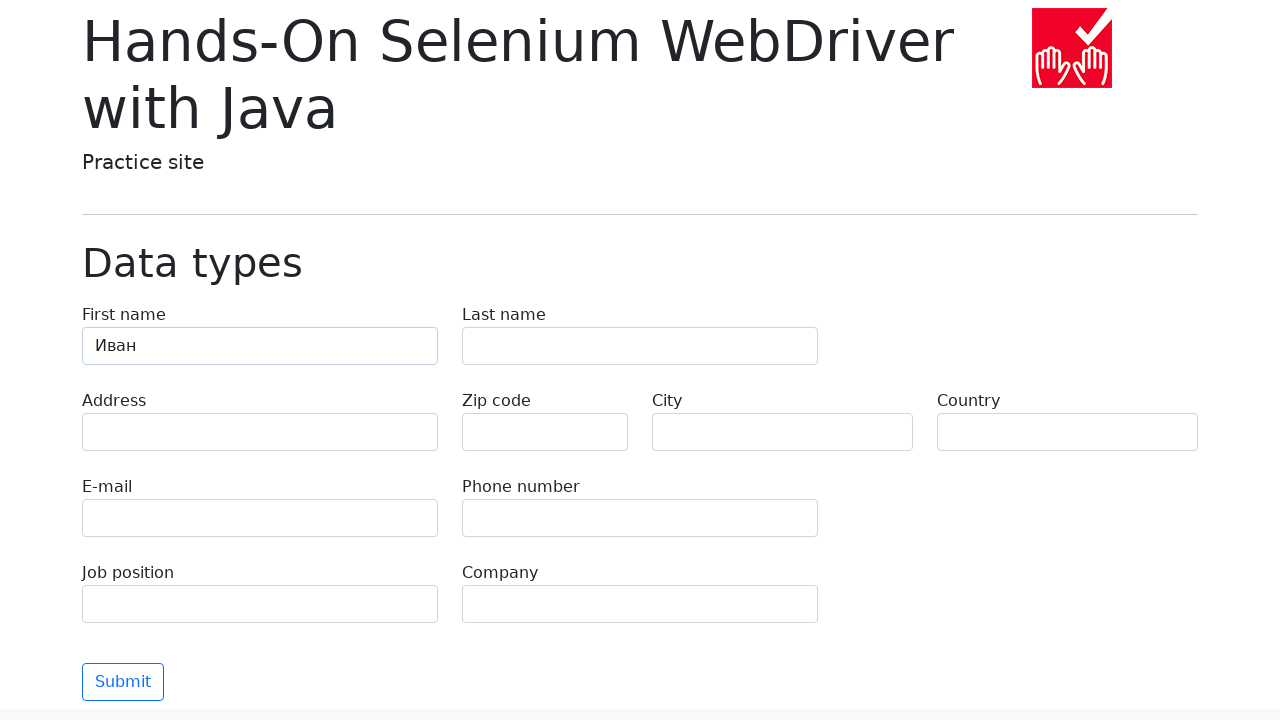

Filled last name field with 'Петров' on input[name='last-name']
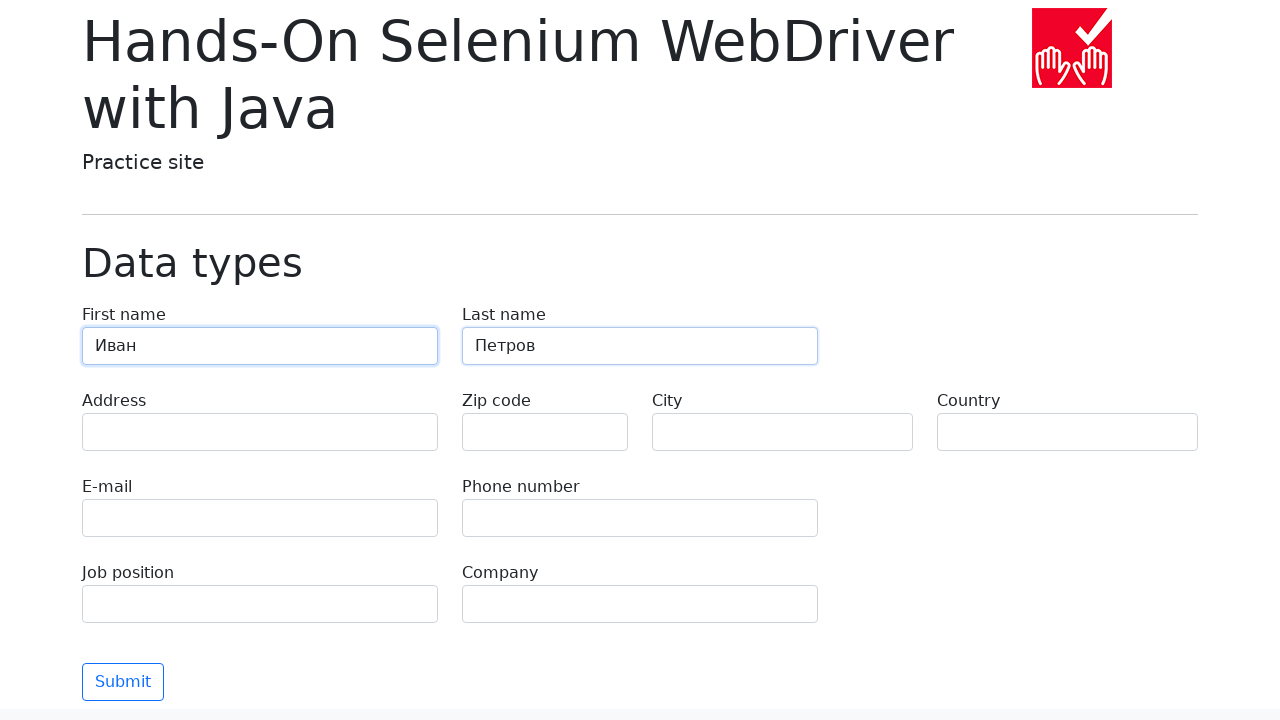

Filled address field with 'Ленина, 55-3' on input[name='address']
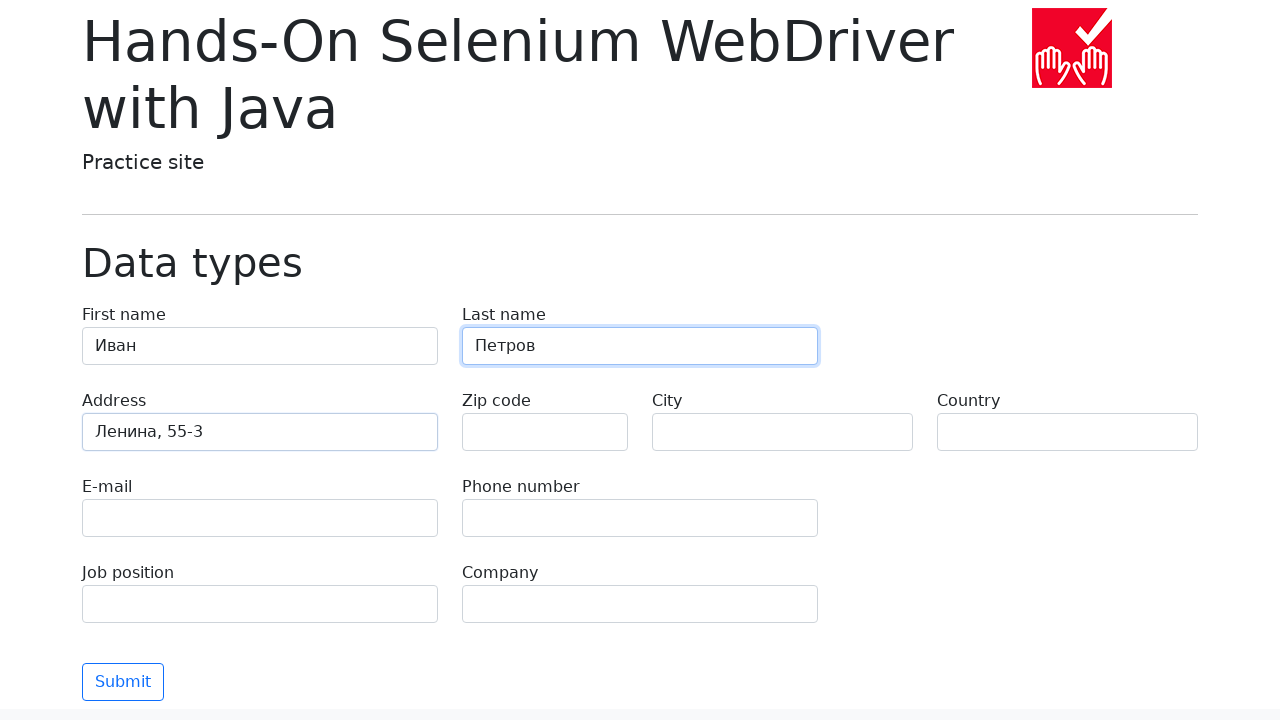

Filled email field with 'test@skypro.com' on input[name='e-mail']
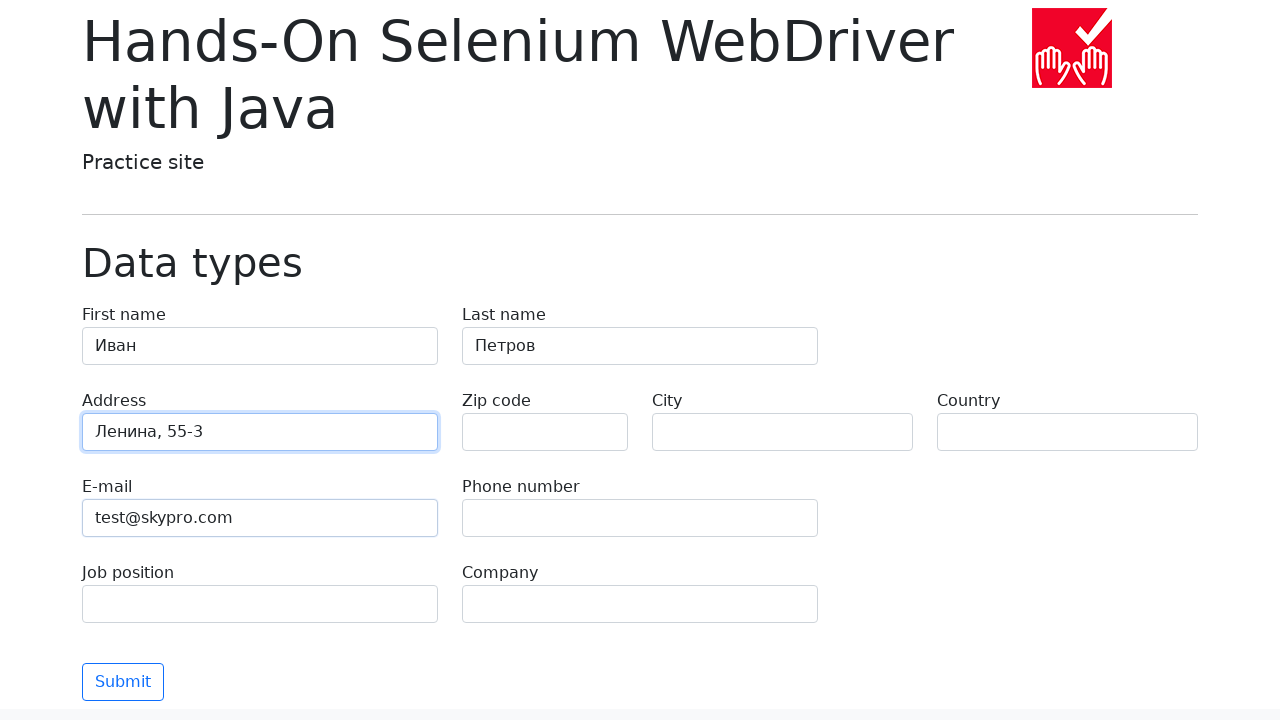

Filled phone field with '+7985899998787' on input[name='phone']
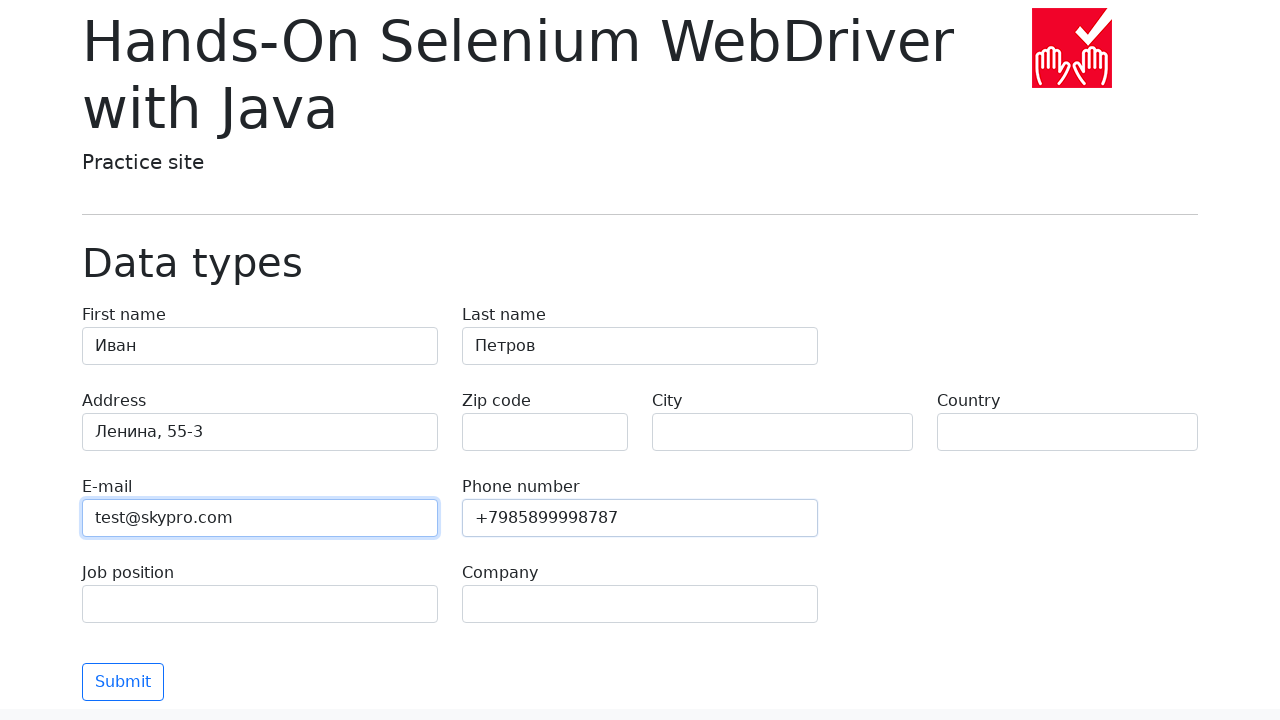

Filled city field with 'Москва' on input[name='city']
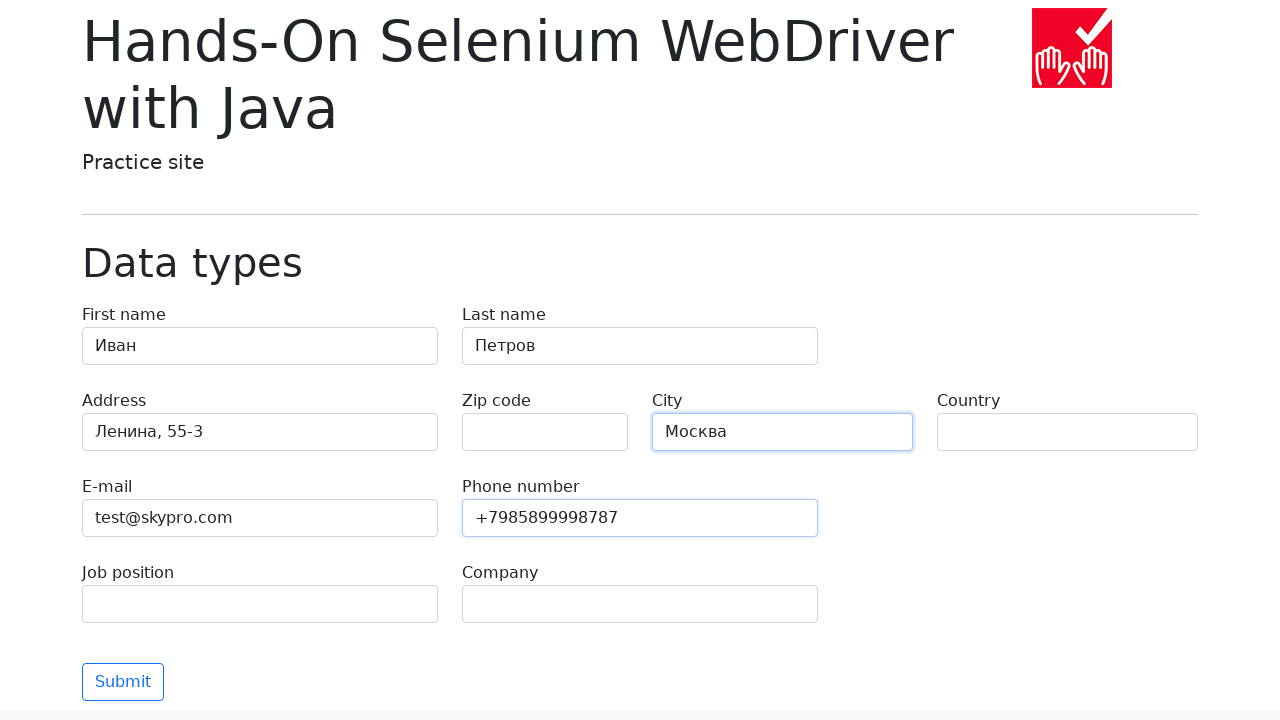

Filled country field with 'Россия' on input[name='country']
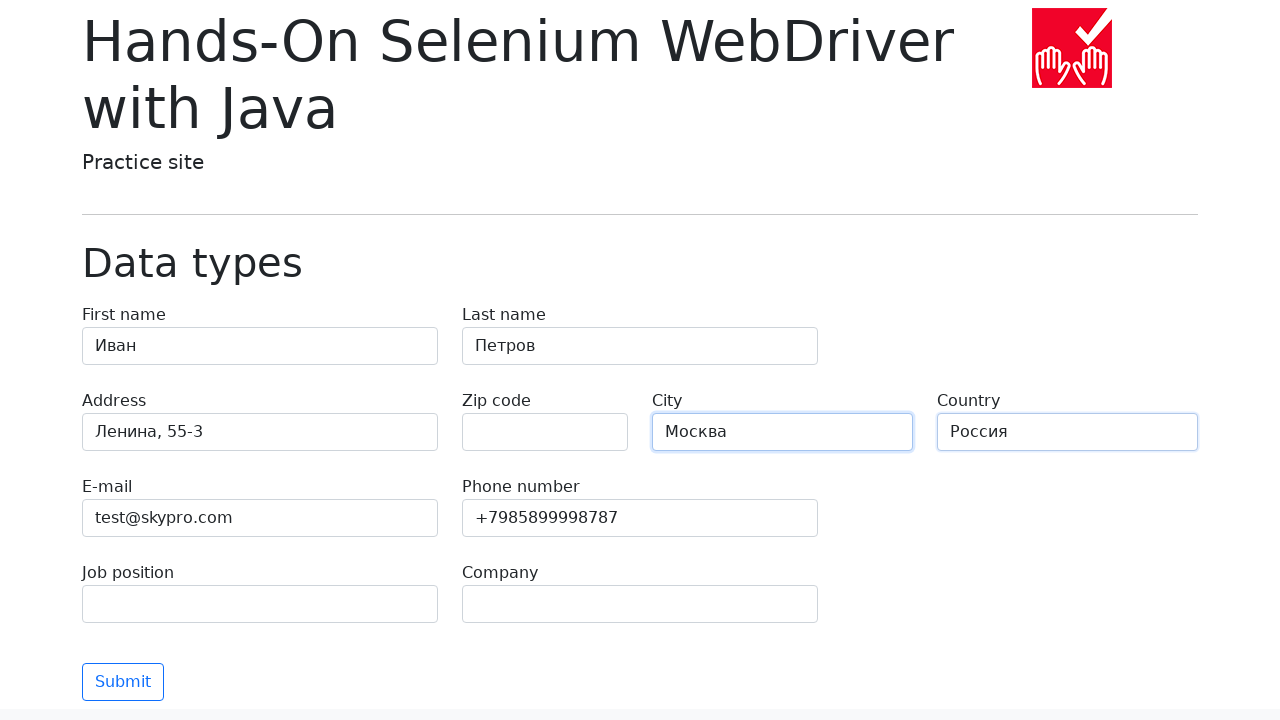

Filled job position field with 'QA' on input[name='job-position']
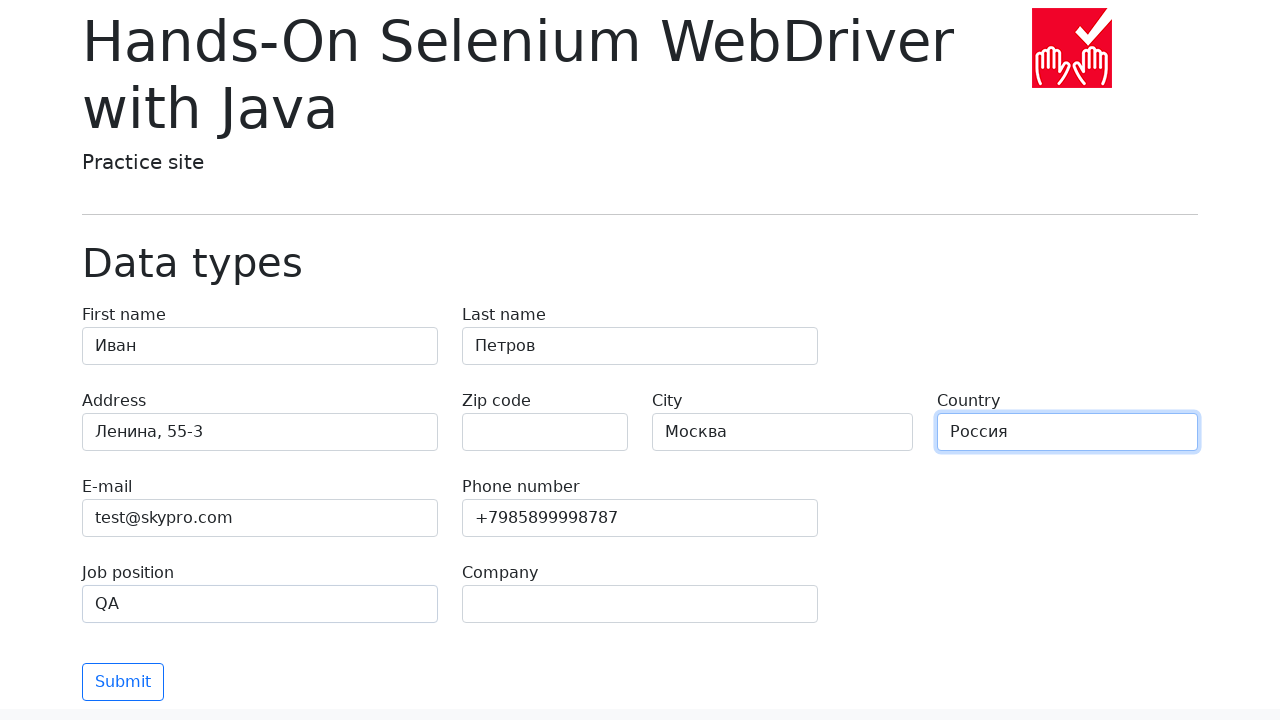

Filled company field with 'SkyPro' on input[name='company']
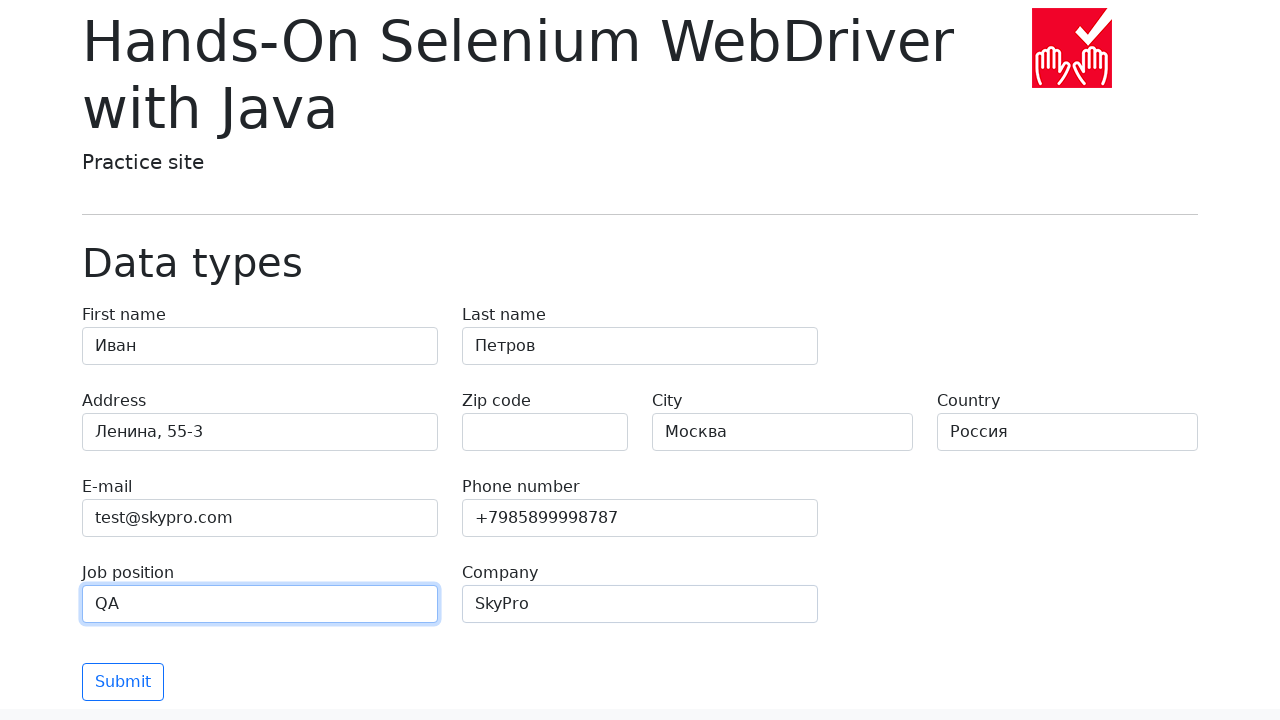

Clicked submit button to submit the form at (123, 682) on button[type='submit']
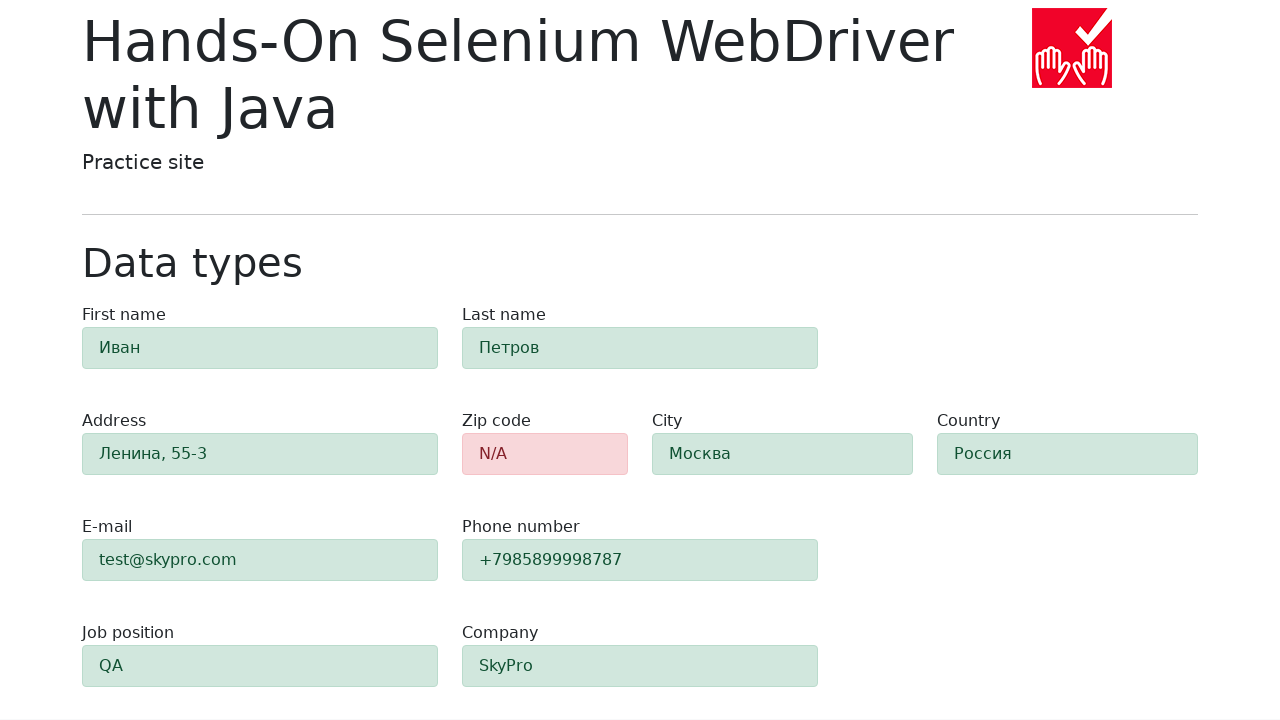

Waited for form validation results to appear
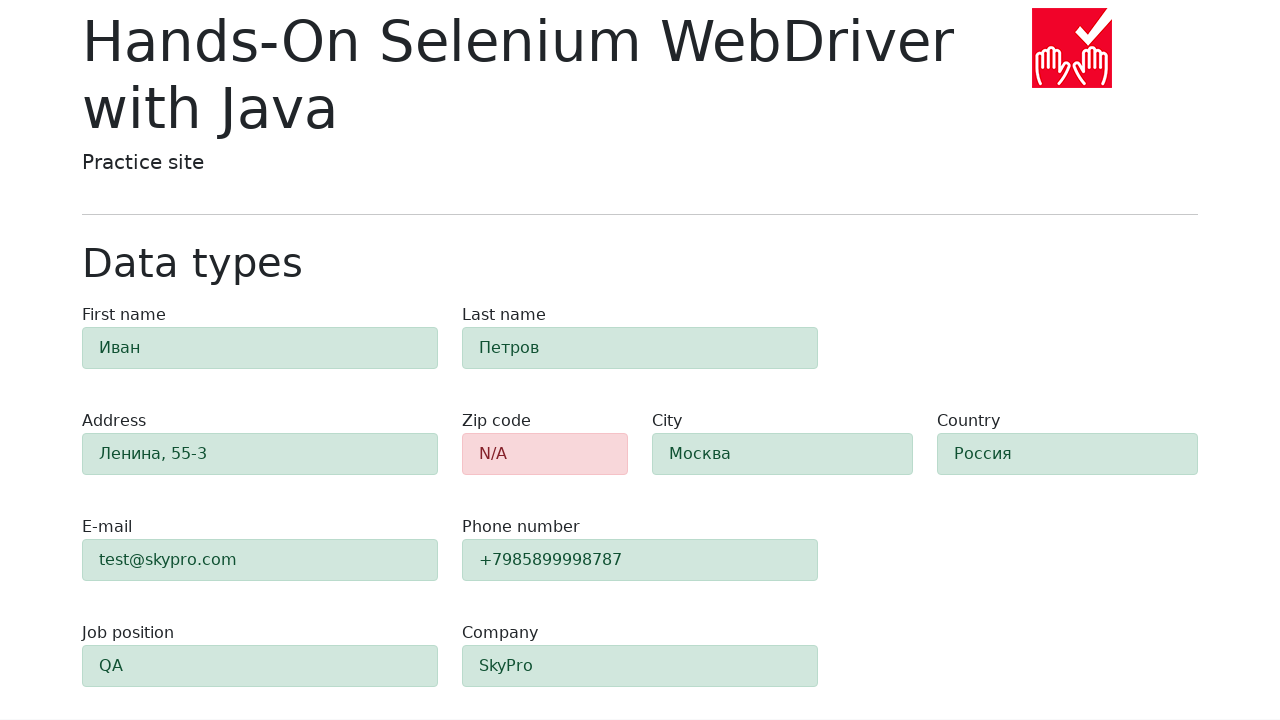

Located zip code field for validation check
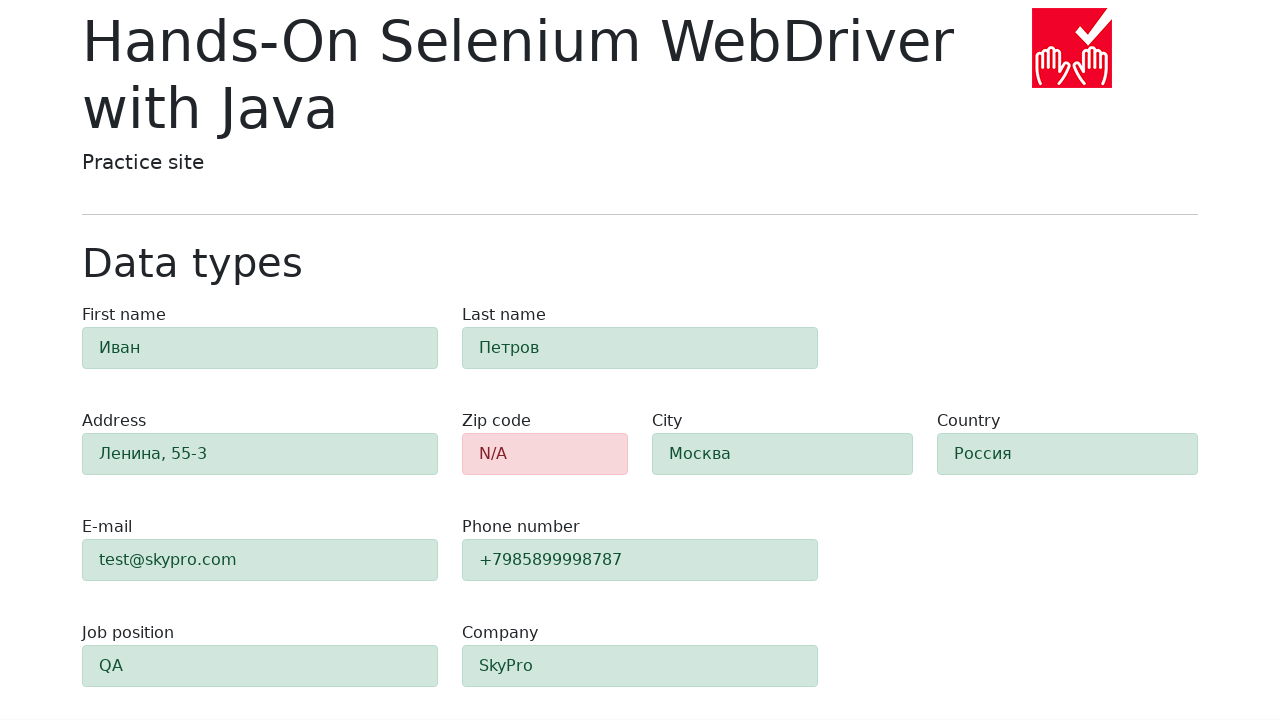

Verified zip code field has alert-danger class (validation error)
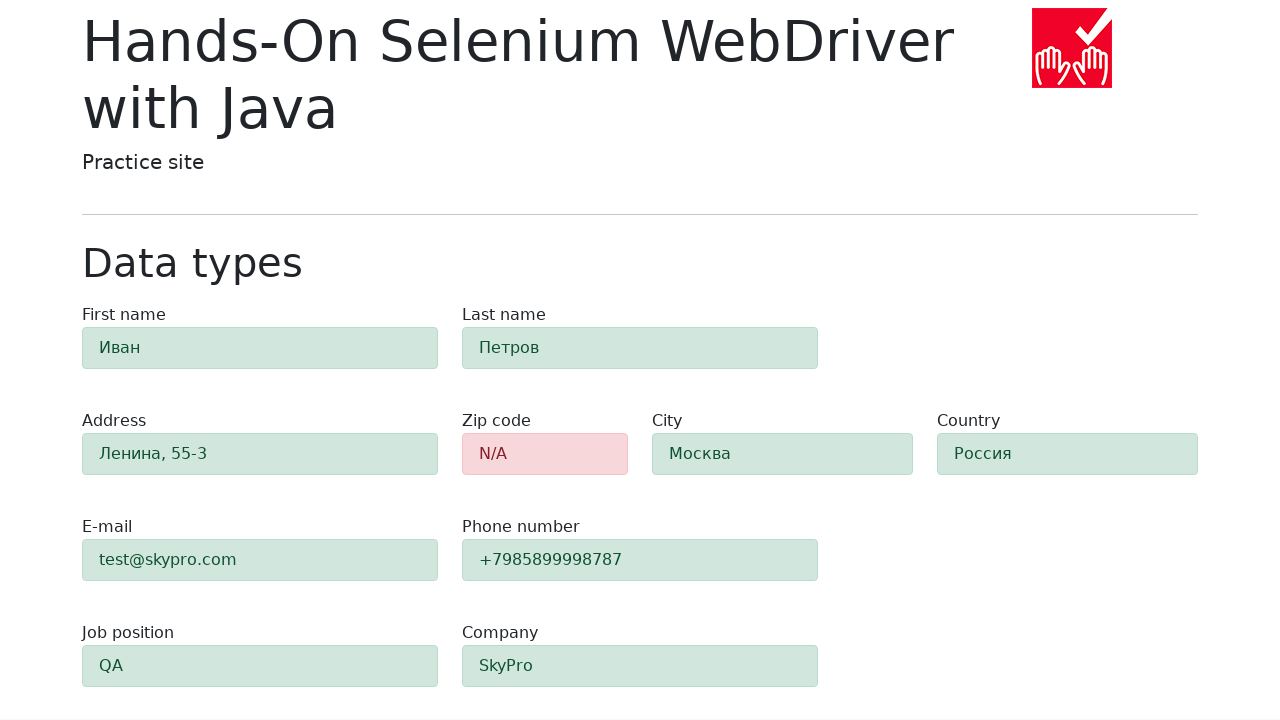

Verified field 'first-name' has alert-success class (validation passed)
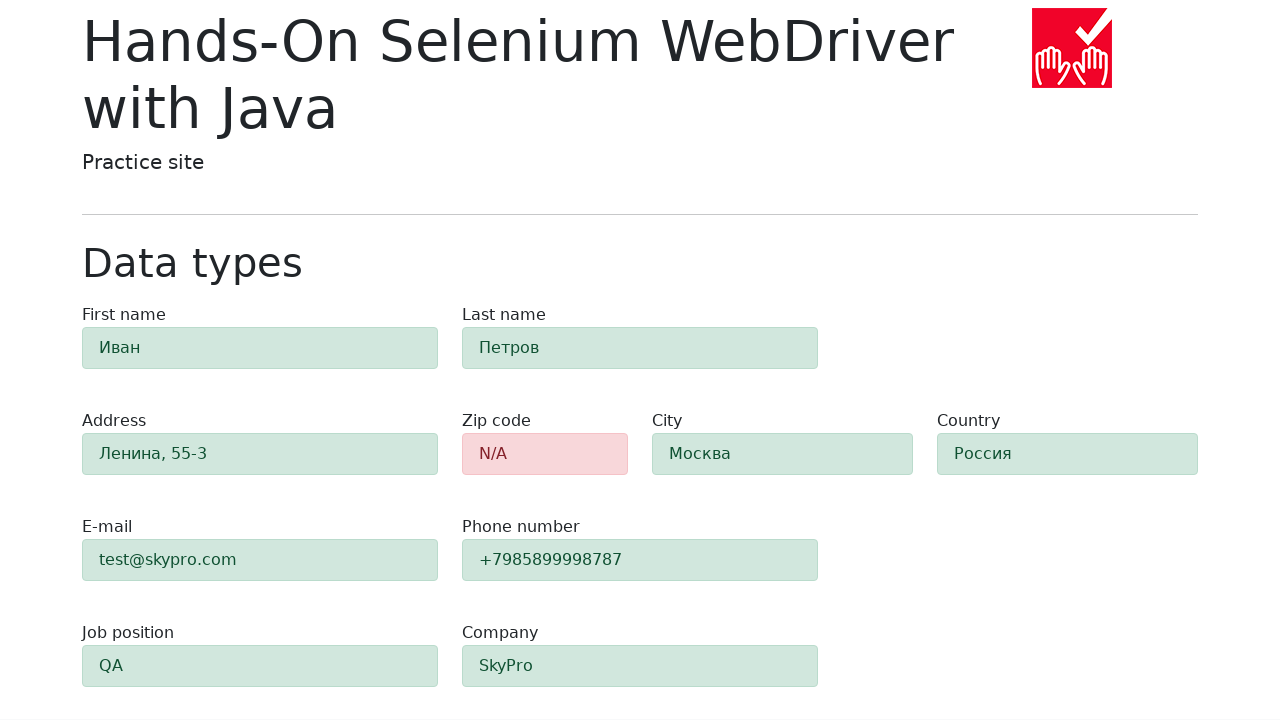

Verified field 'last-name' has alert-success class (validation passed)
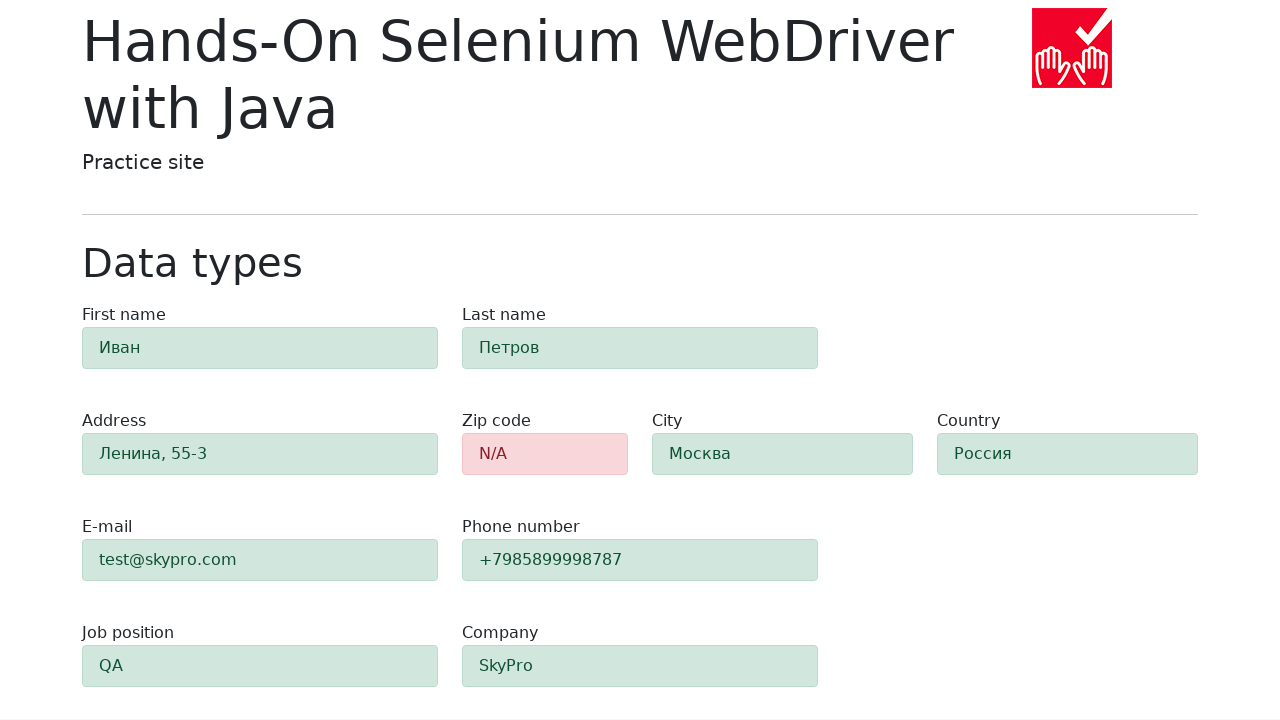

Verified field 'address' has alert-success class (validation passed)
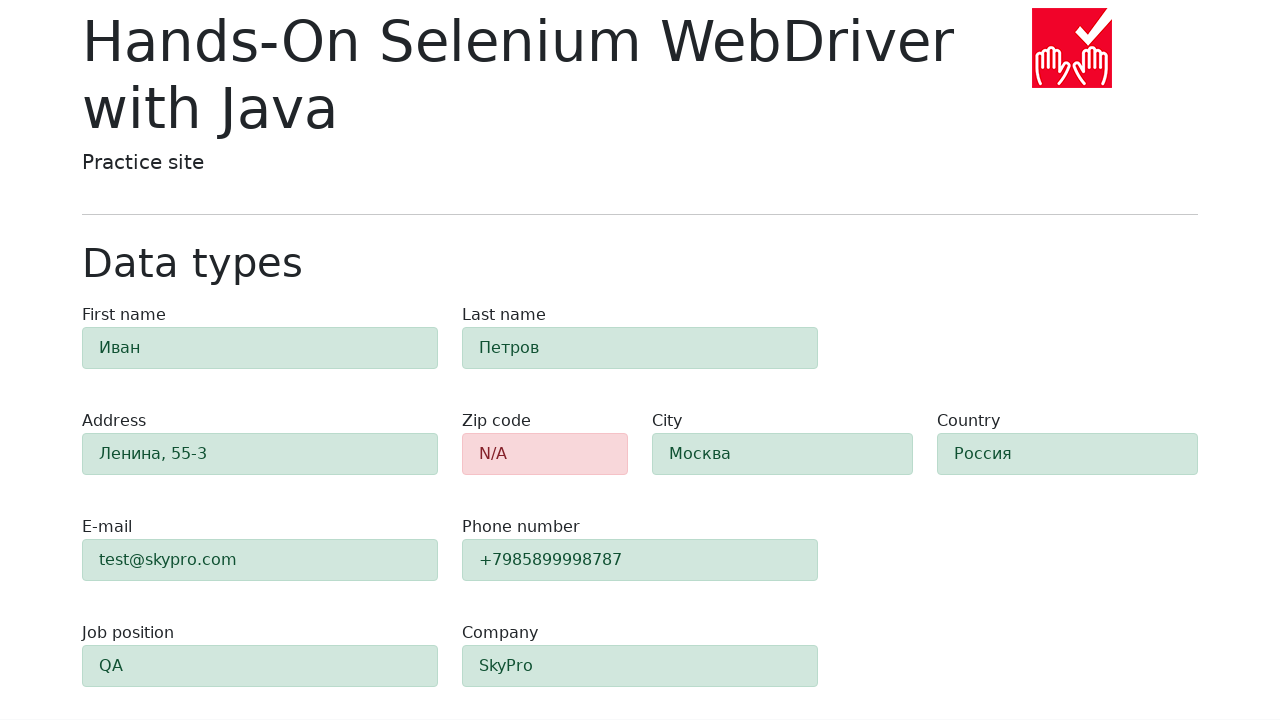

Verified field 'e-mail' has alert-success class (validation passed)
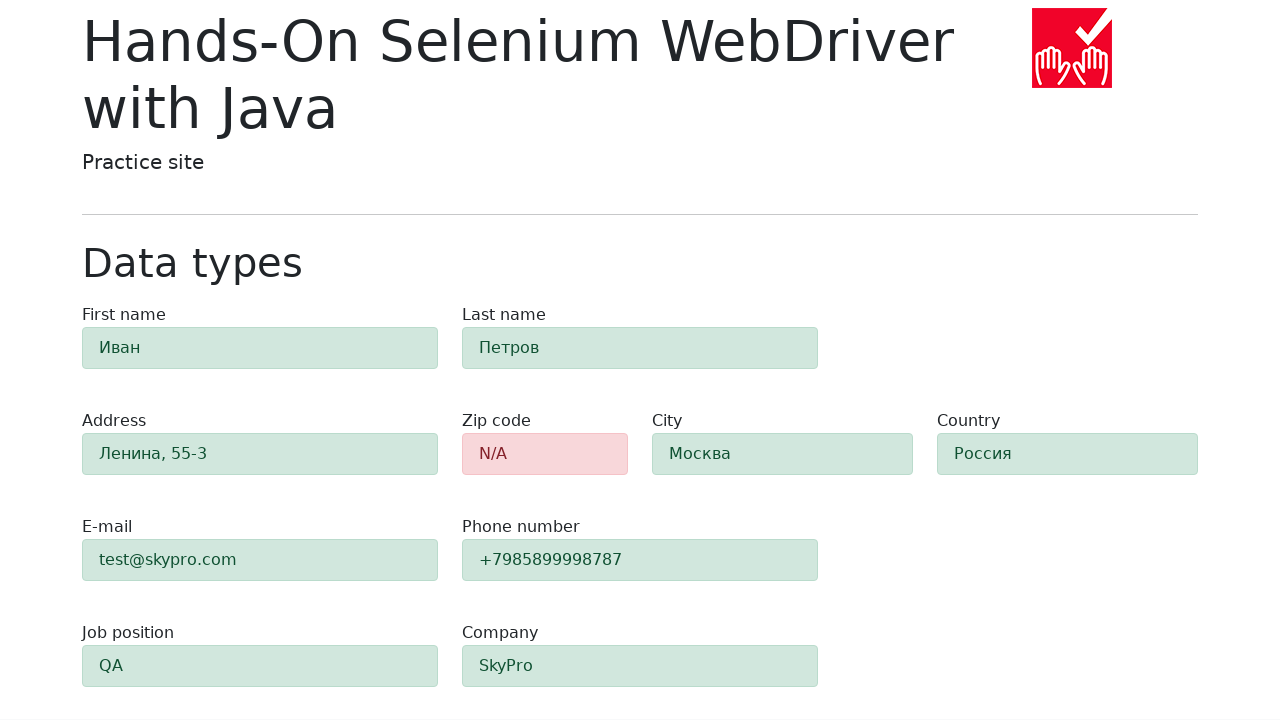

Verified field 'phone' has alert-success class (validation passed)
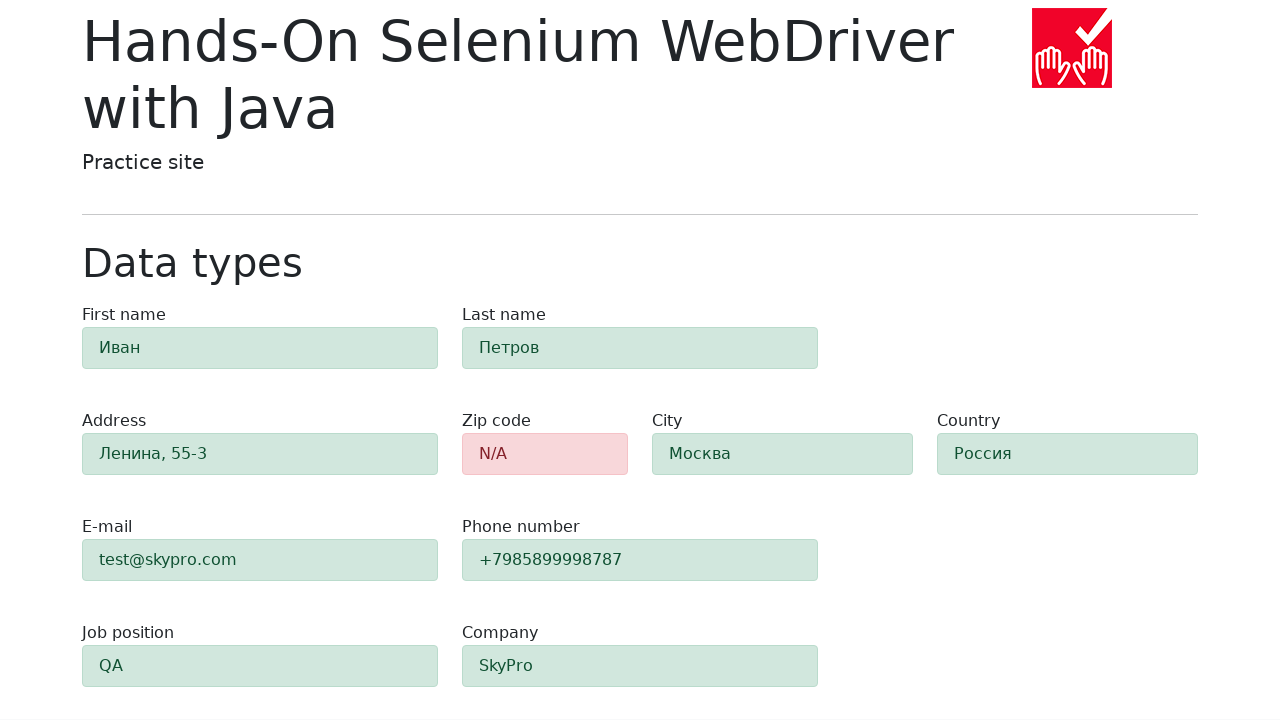

Verified field 'city' has alert-success class (validation passed)
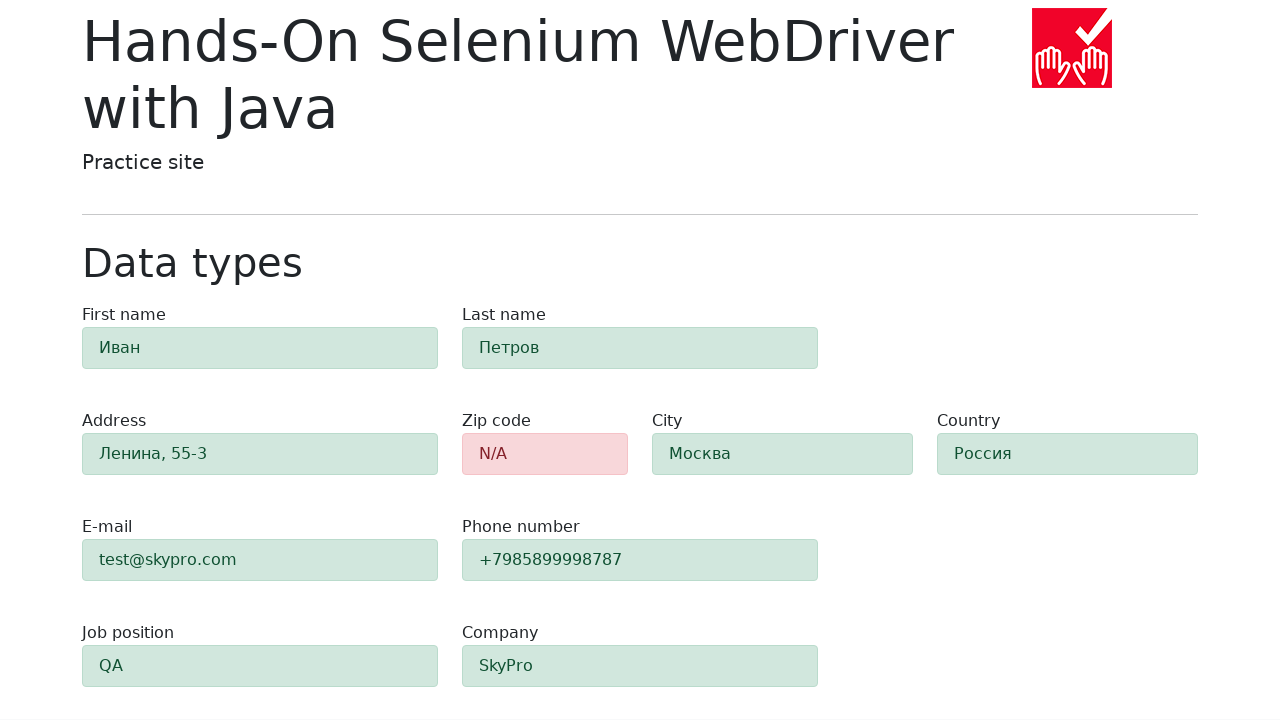

Verified field 'country' has alert-success class (validation passed)
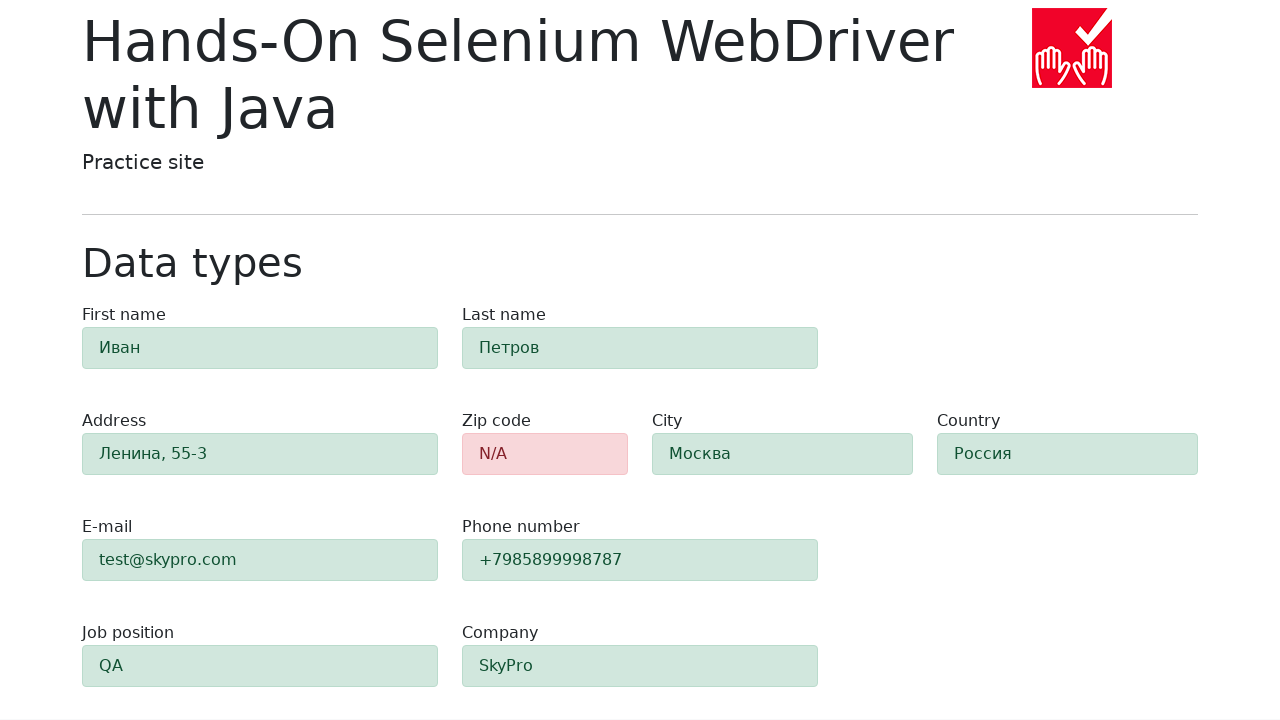

Verified field 'job-position' has alert-success class (validation passed)
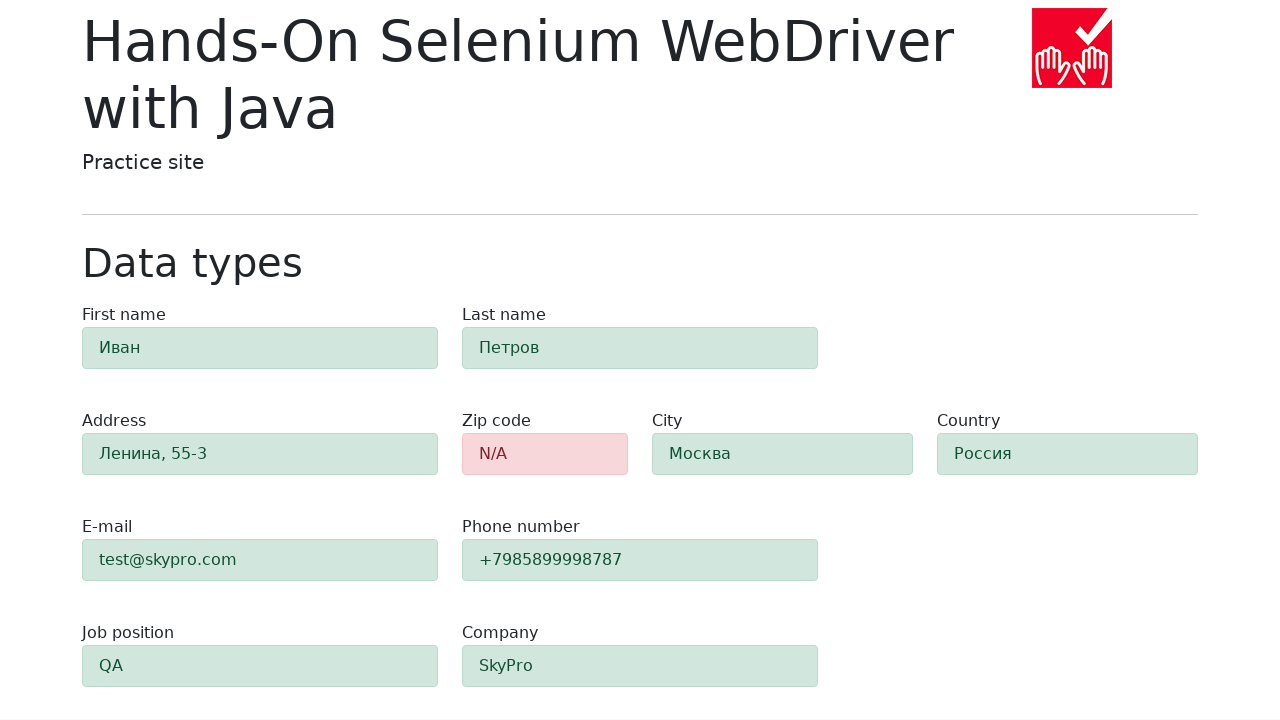

Verified field 'company' has alert-success class (validation passed)
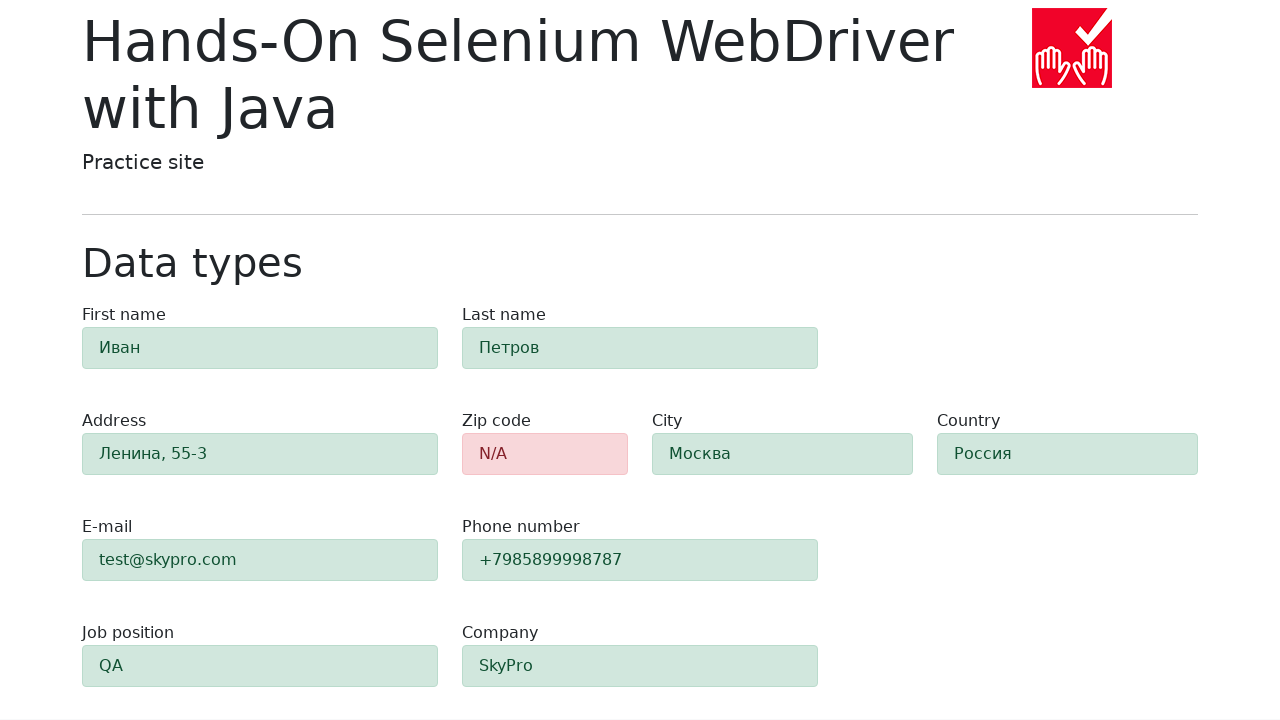

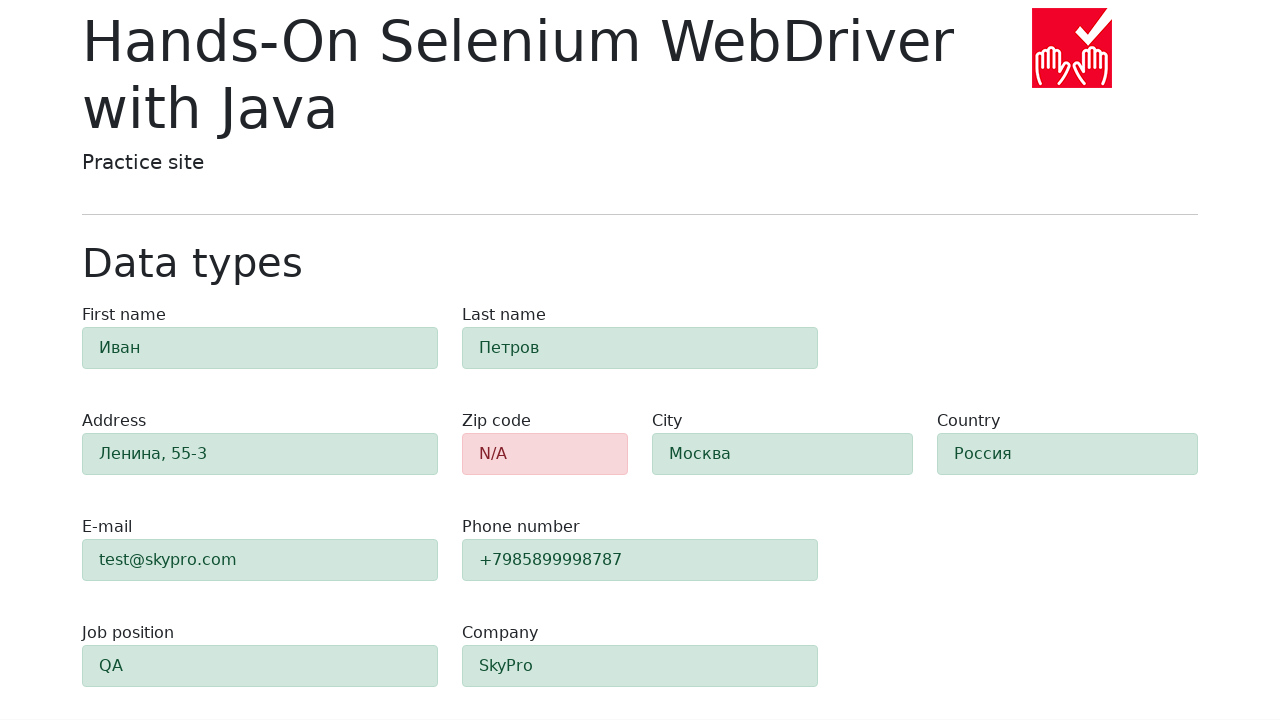